Scrolls down the page and verifies that the scroll-to-top button becomes visible

Starting URL: https://wewill.tech

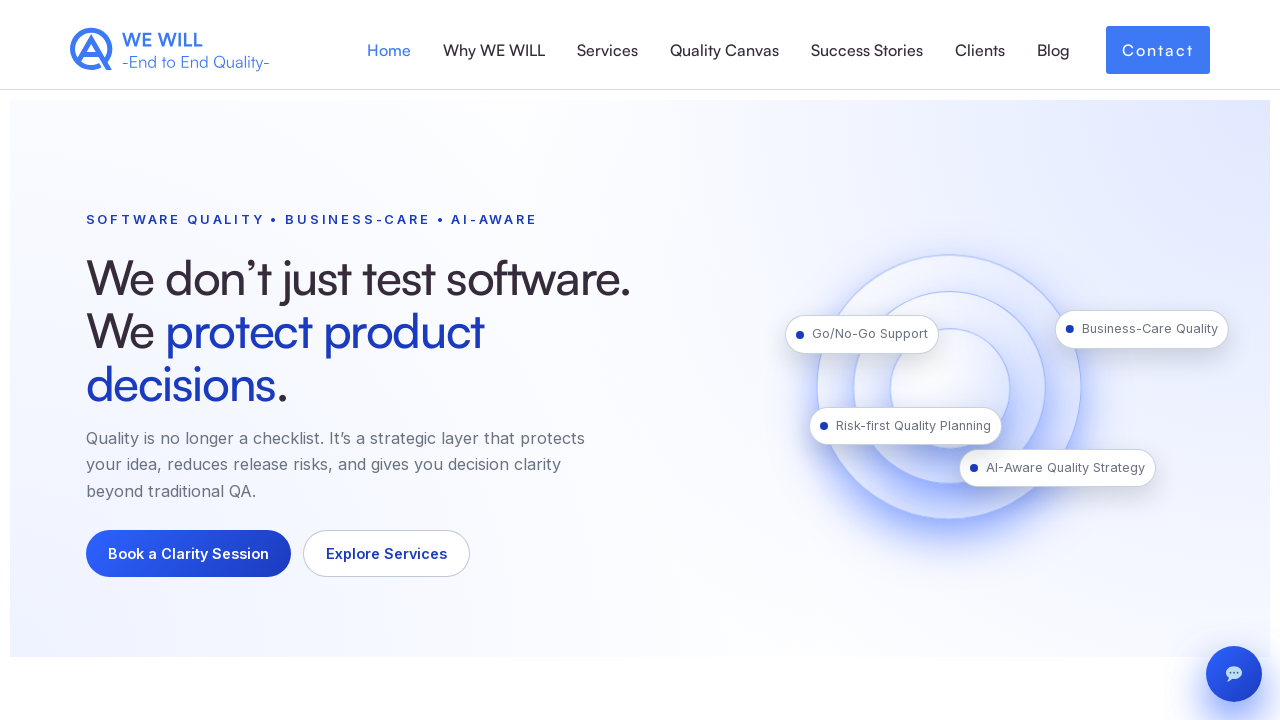

Scrolled down the page by 500 pixels
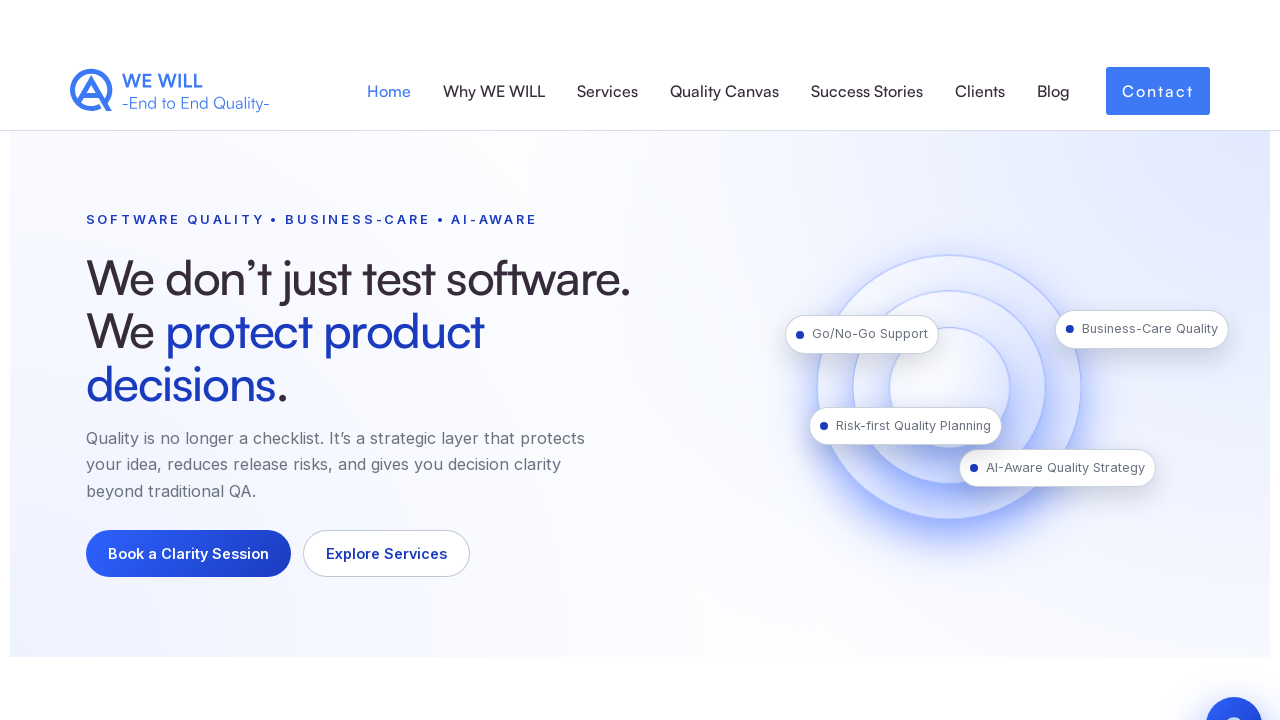

Scroll-to-top button became visible
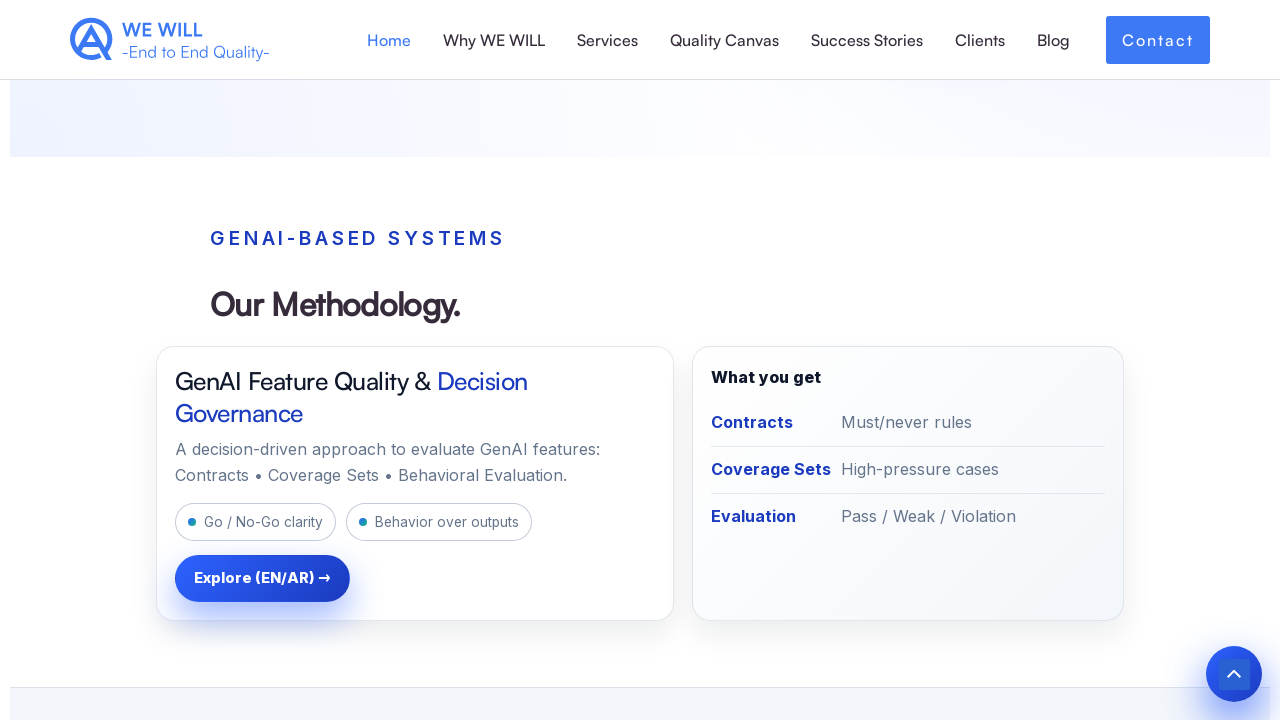

Verified that scroll-to-top button is visible
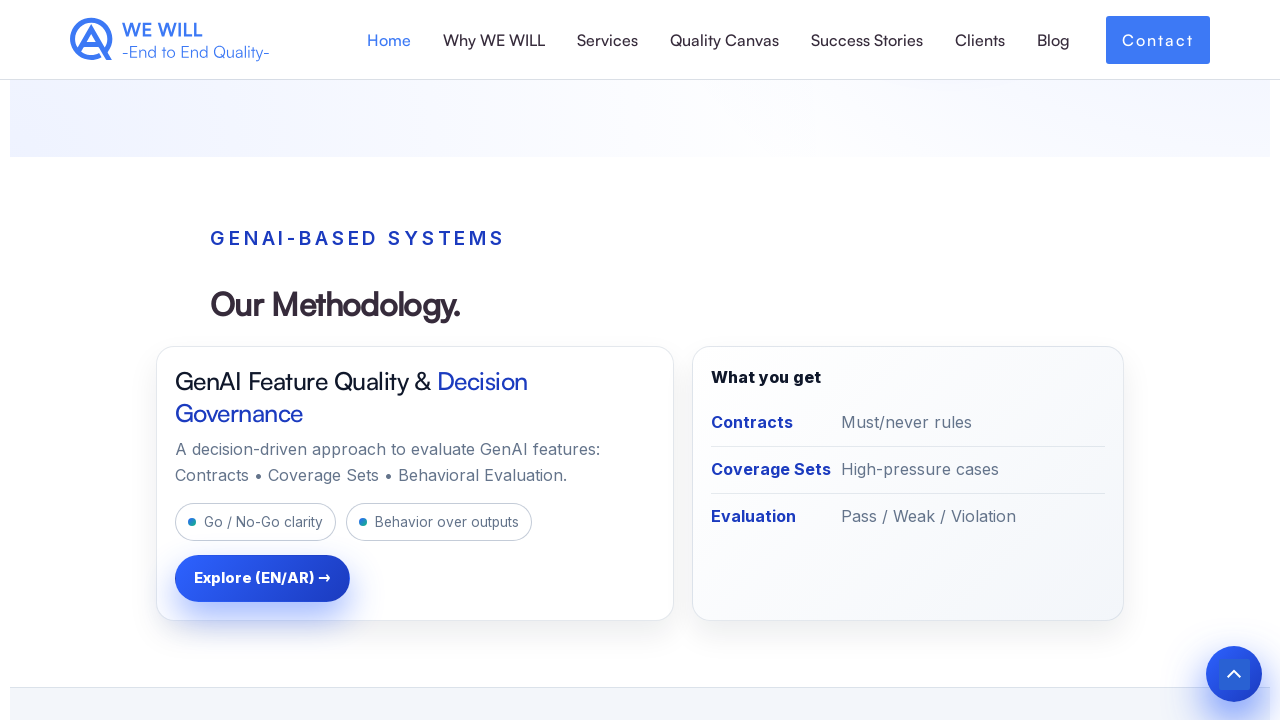

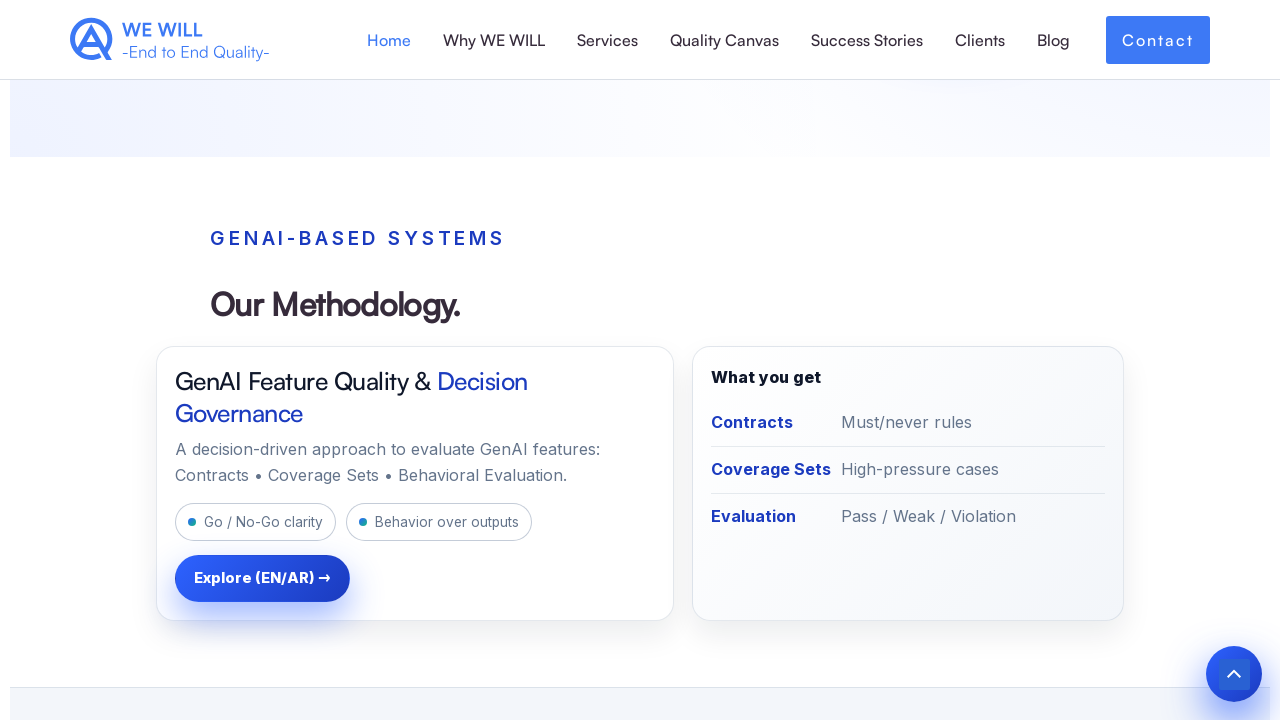